Tests that accessing a protected page without authorization redirects back to login and shows an appropriate error message

Starting URL: https://www.saucedemo.com/

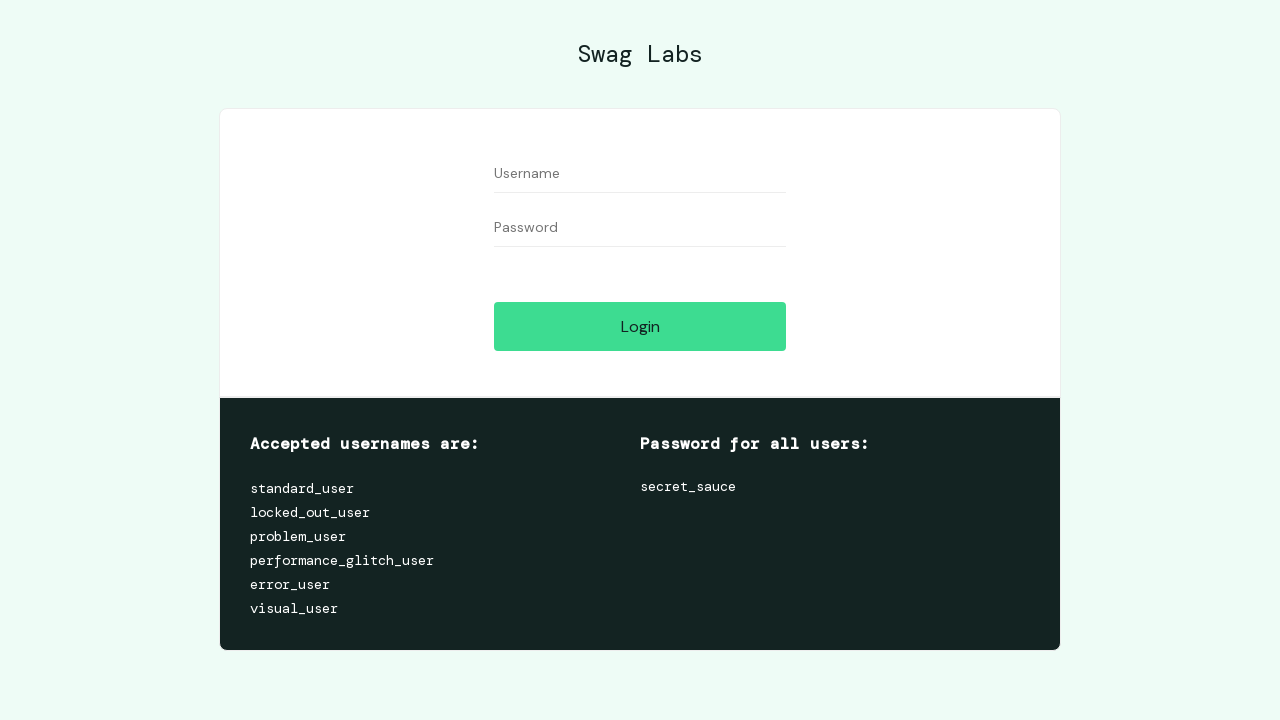

Navigated to inventory page without authorization
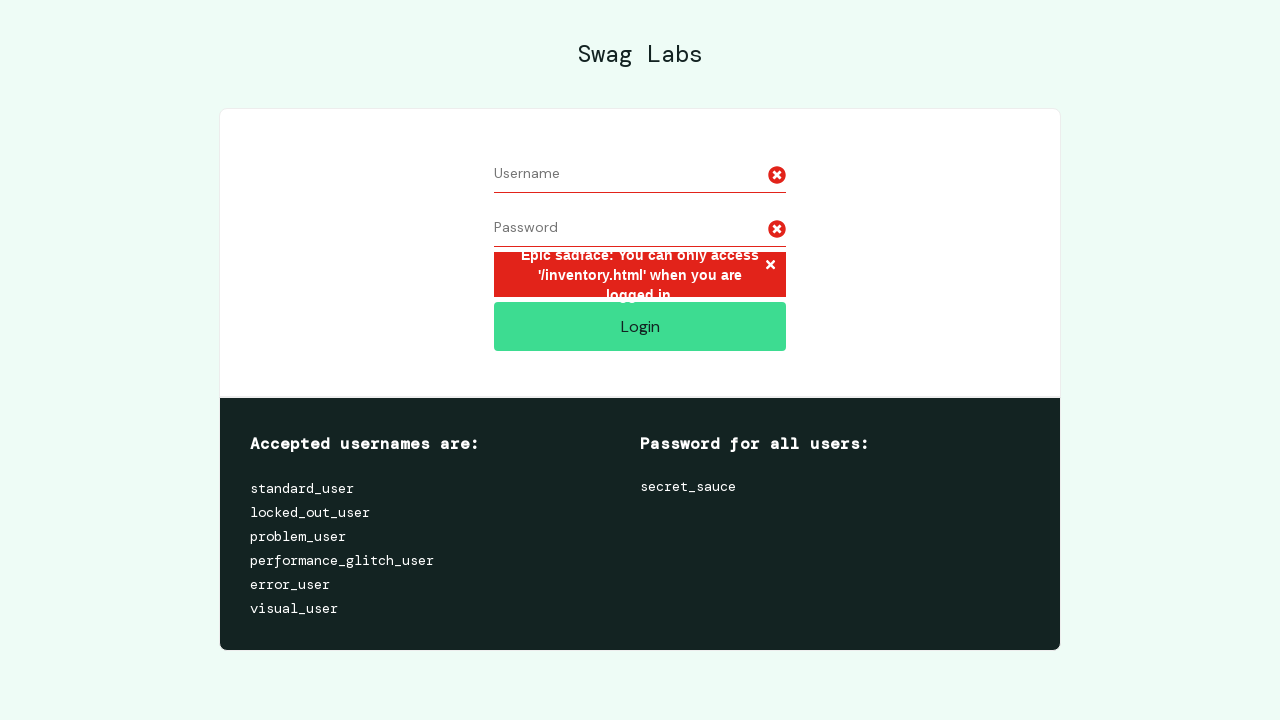

Error message appeared indicating login is required
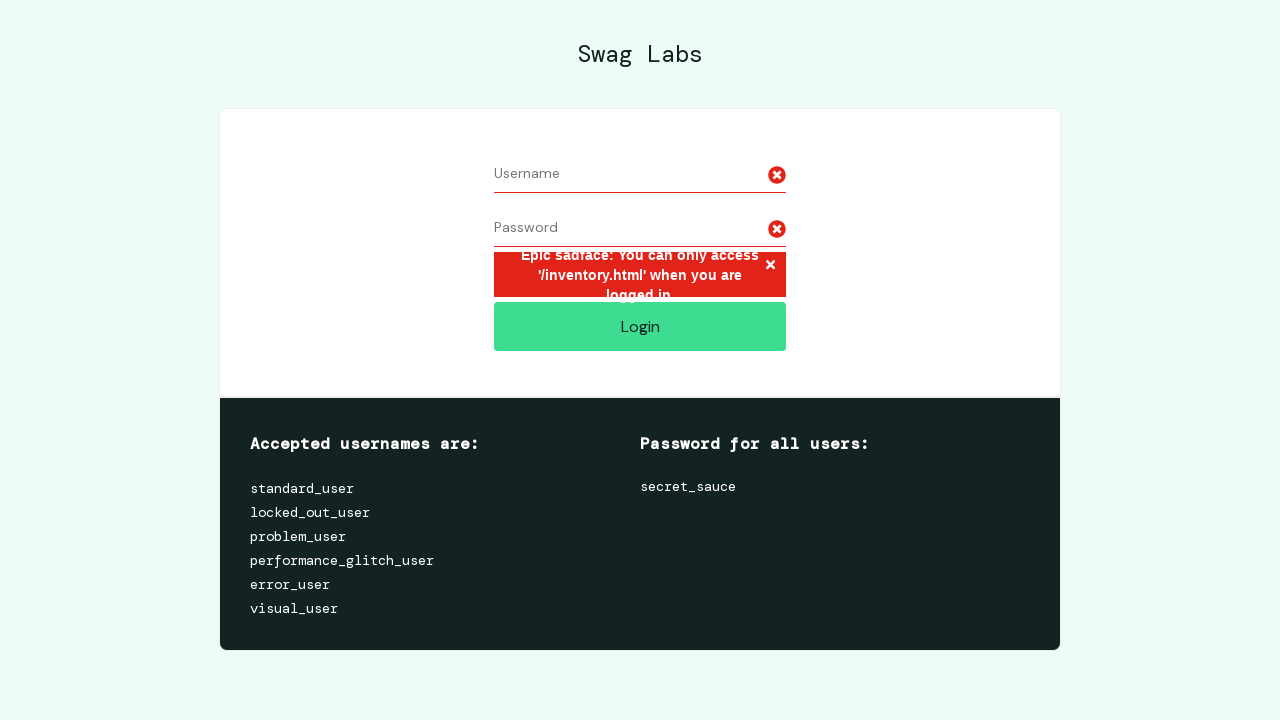

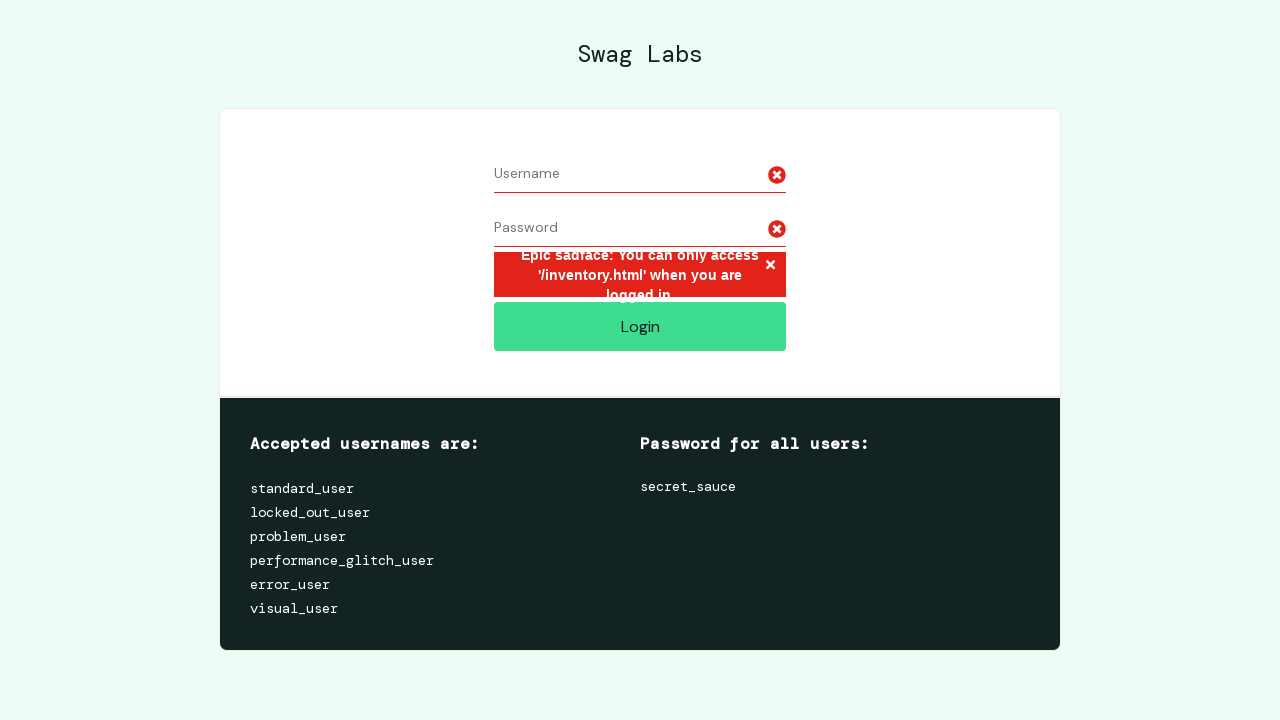